Tests a form interaction exercise by reading a hidden attribute value, calculating a result using a mathematical formula, filling in the answer, checking required checkboxes, and submitting the form.

Starting URL: http://suninjuly.github.io/get_attribute.html

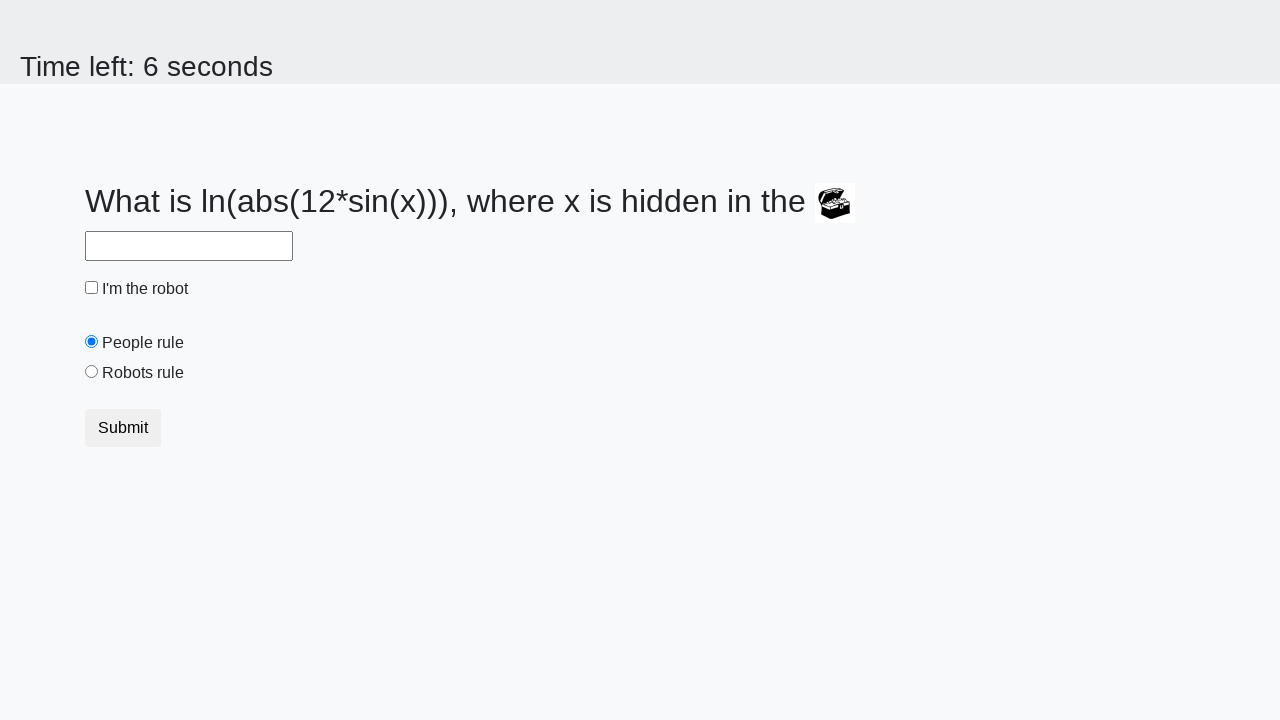

Located treasure element
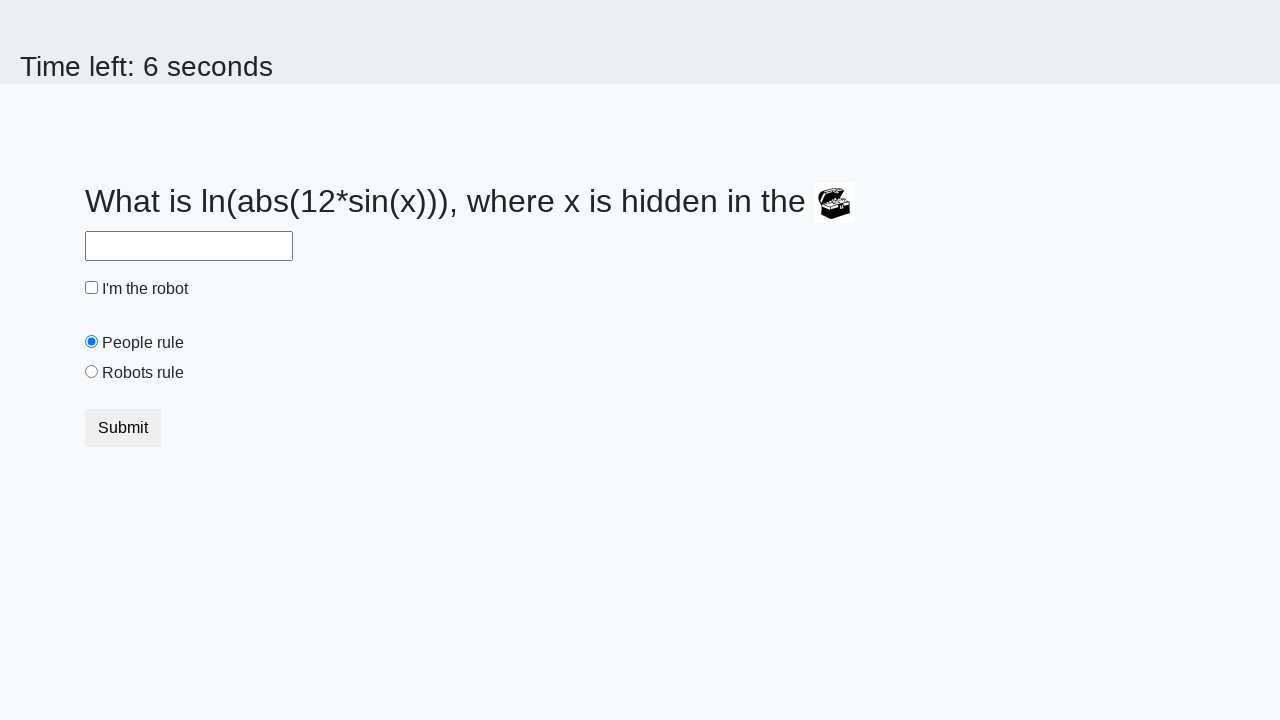

Retrieved hidden attribute 'valuex' from treasure element
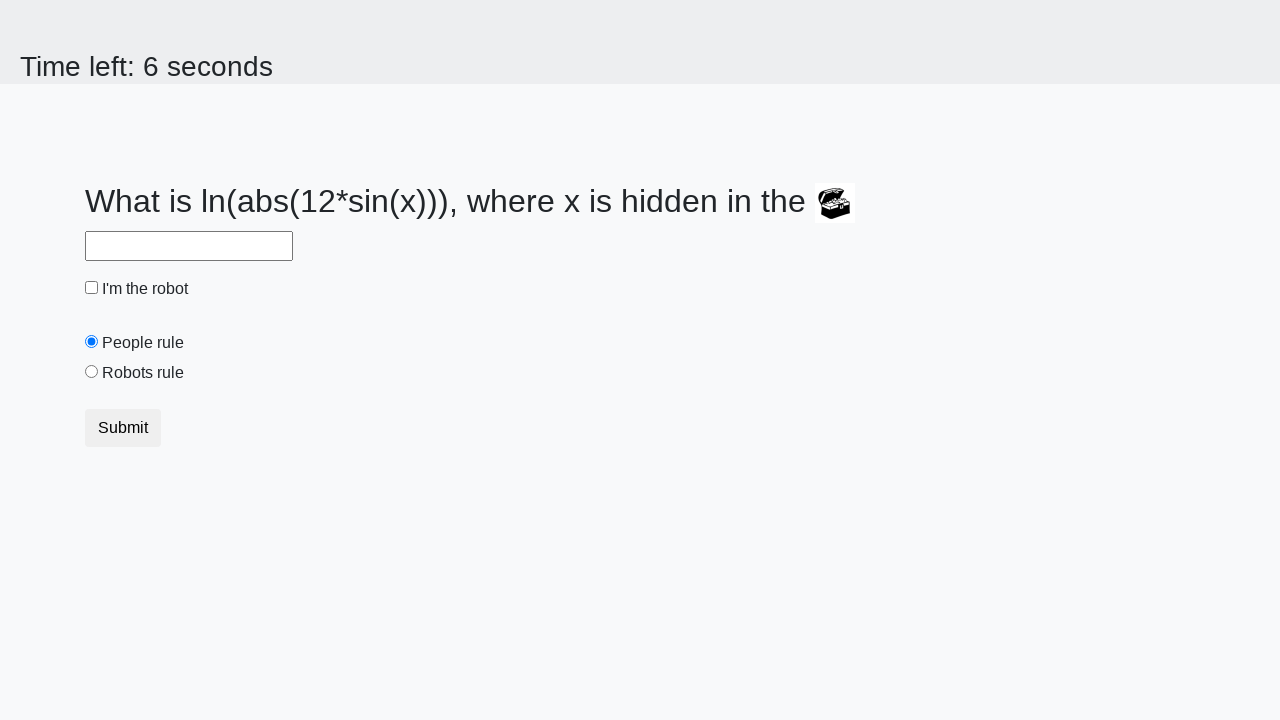

Calculated answer using mathematical formula: log(abs(12*sin(x)))
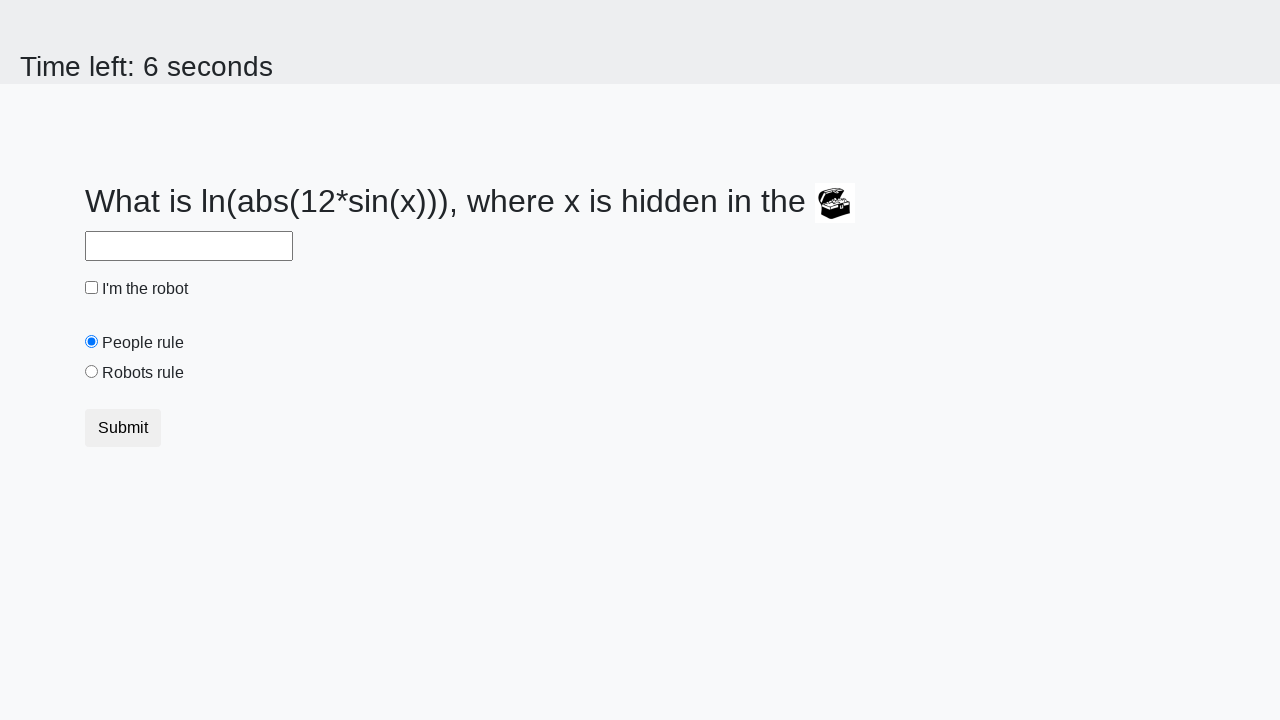

Filled answer field with calculated value on #answer
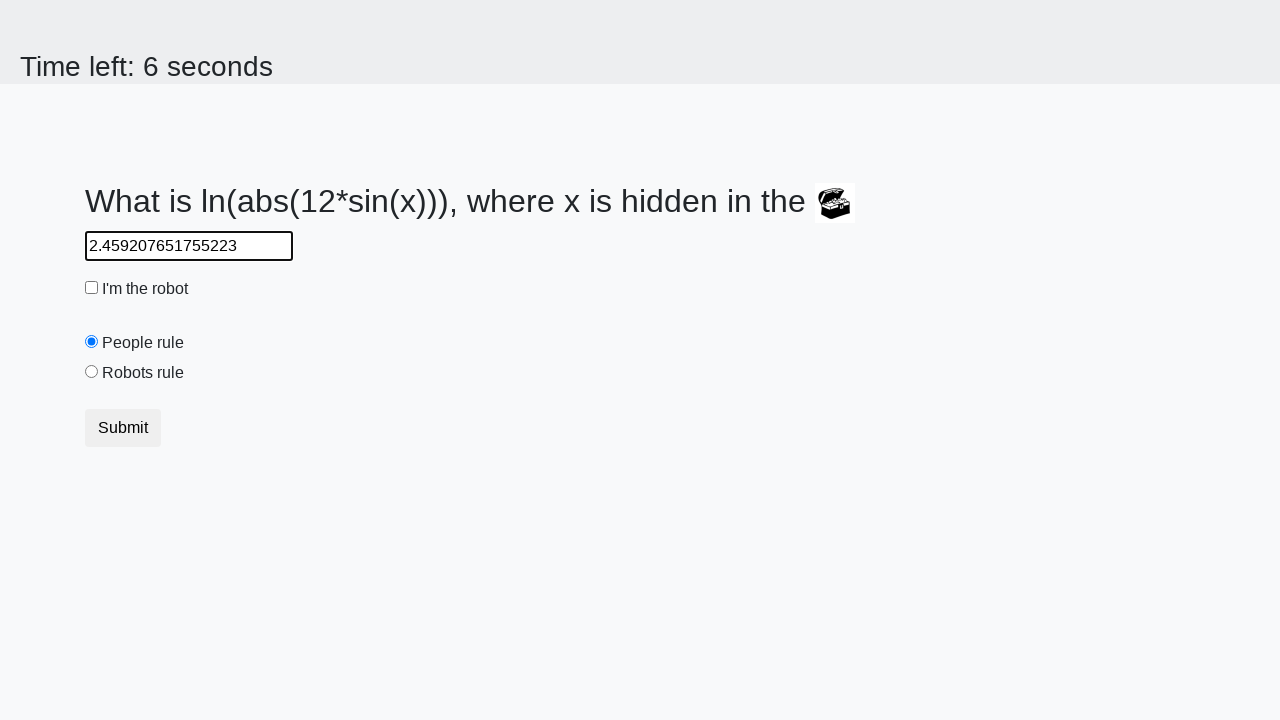

Checked robot checkbox at (92, 288) on #robotCheckbox
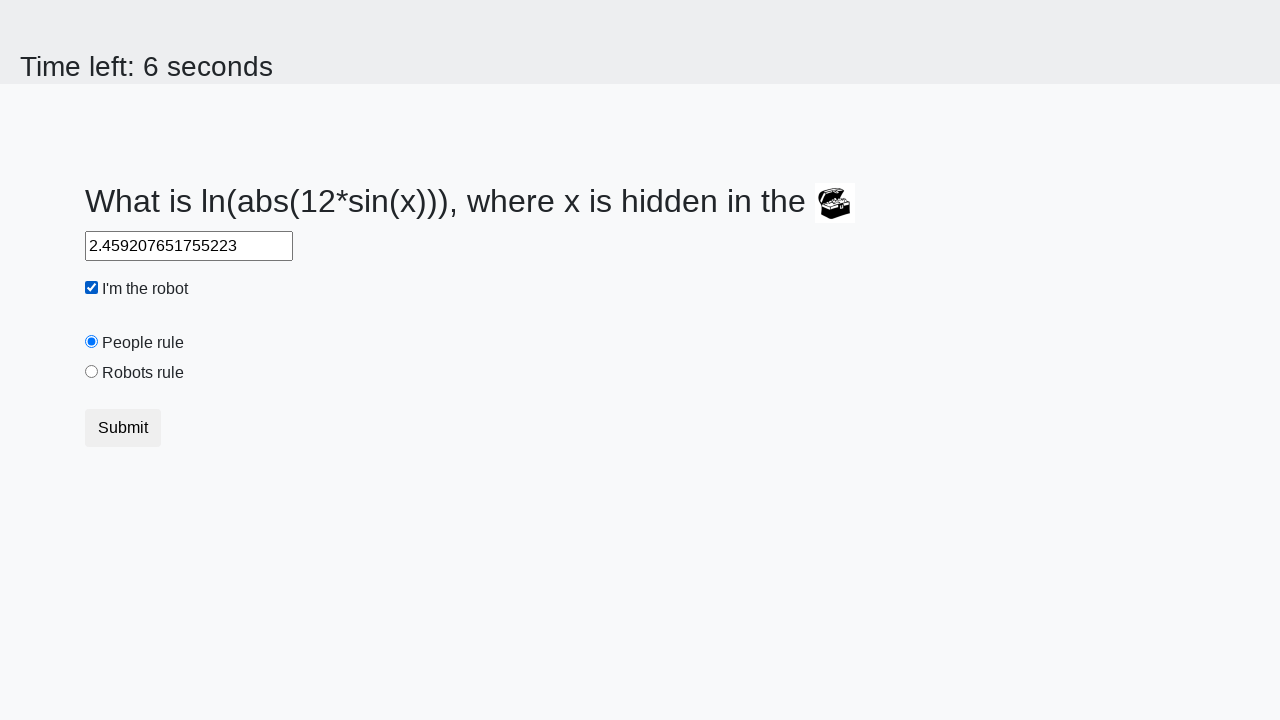

Checked robots rule checkbox at (92, 372) on #robotsRule
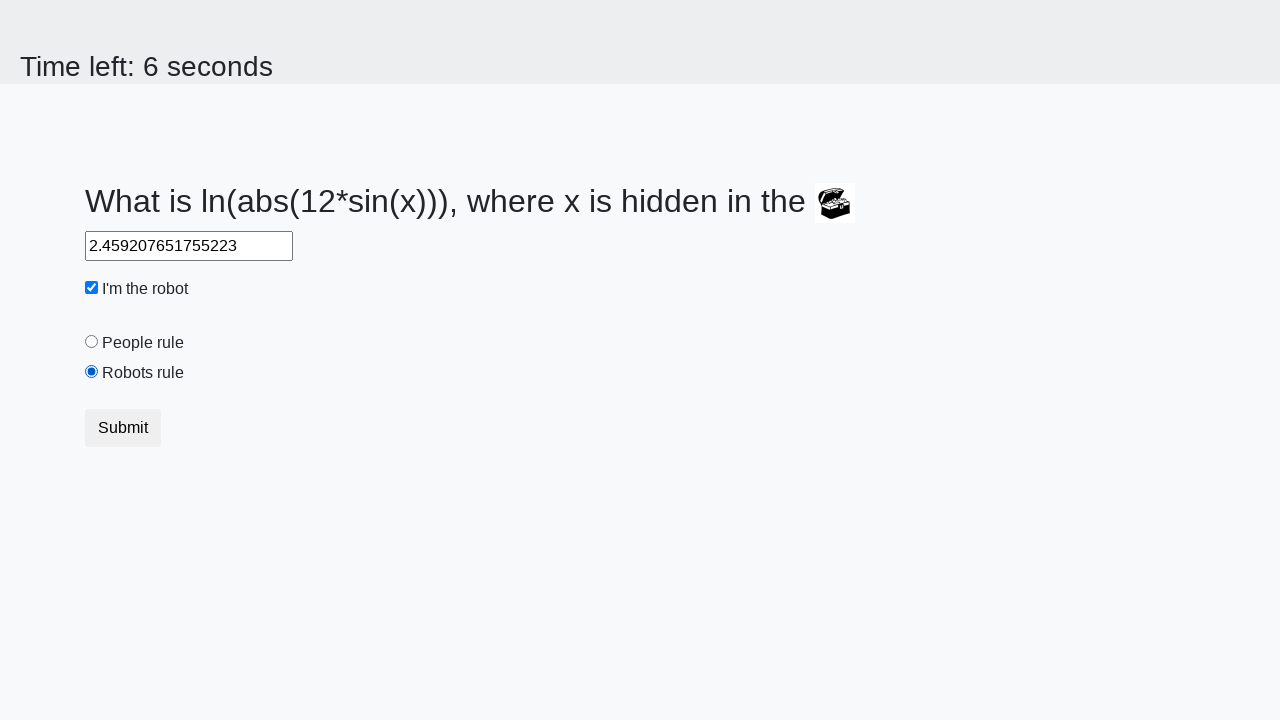

Clicked Submit button to submit the form at (123, 428) on xpath=//button[text()='Submit']
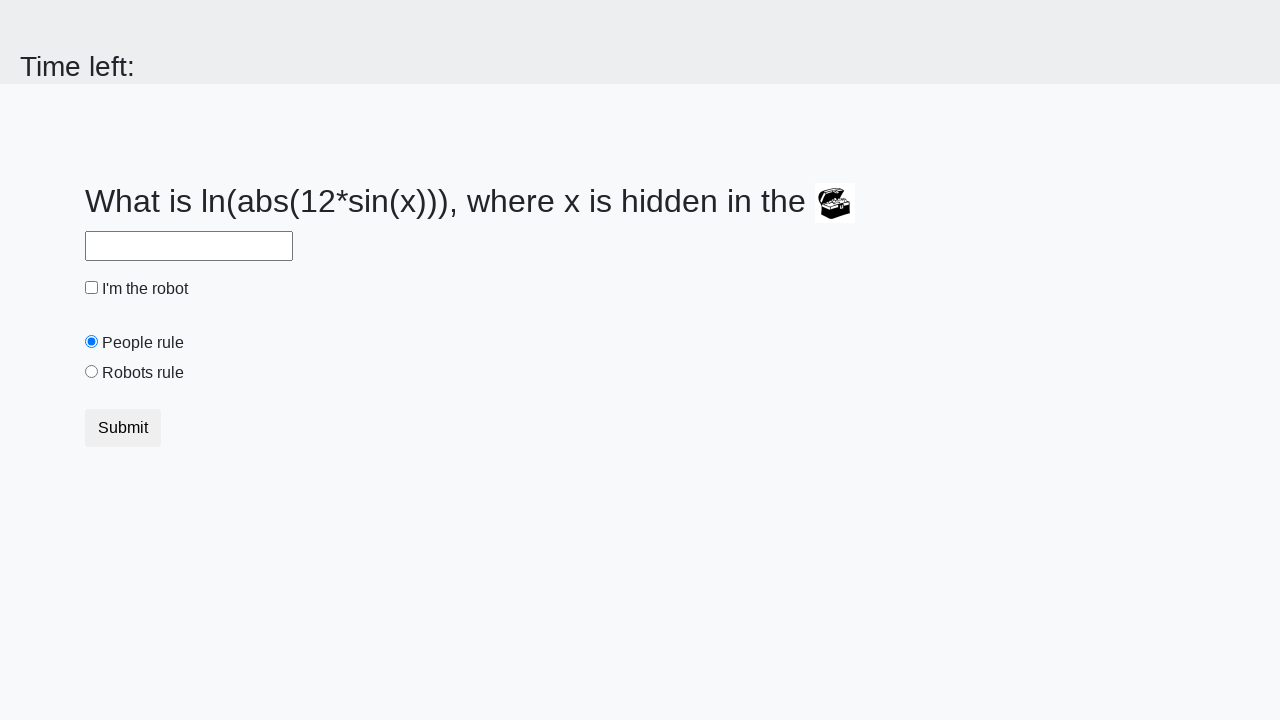

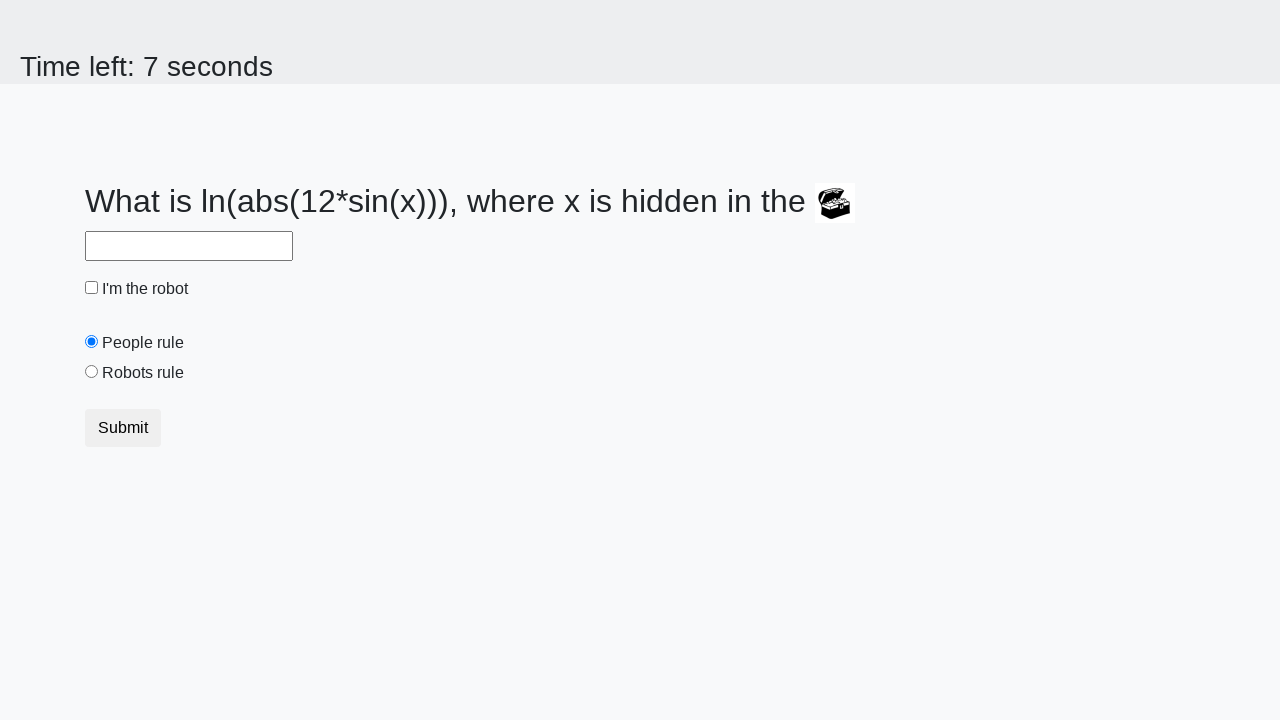